Tests table sorting functionality by clicking the dues column header twice to sort in descending order

Starting URL: http://the-internet.herokuapp.com/tables

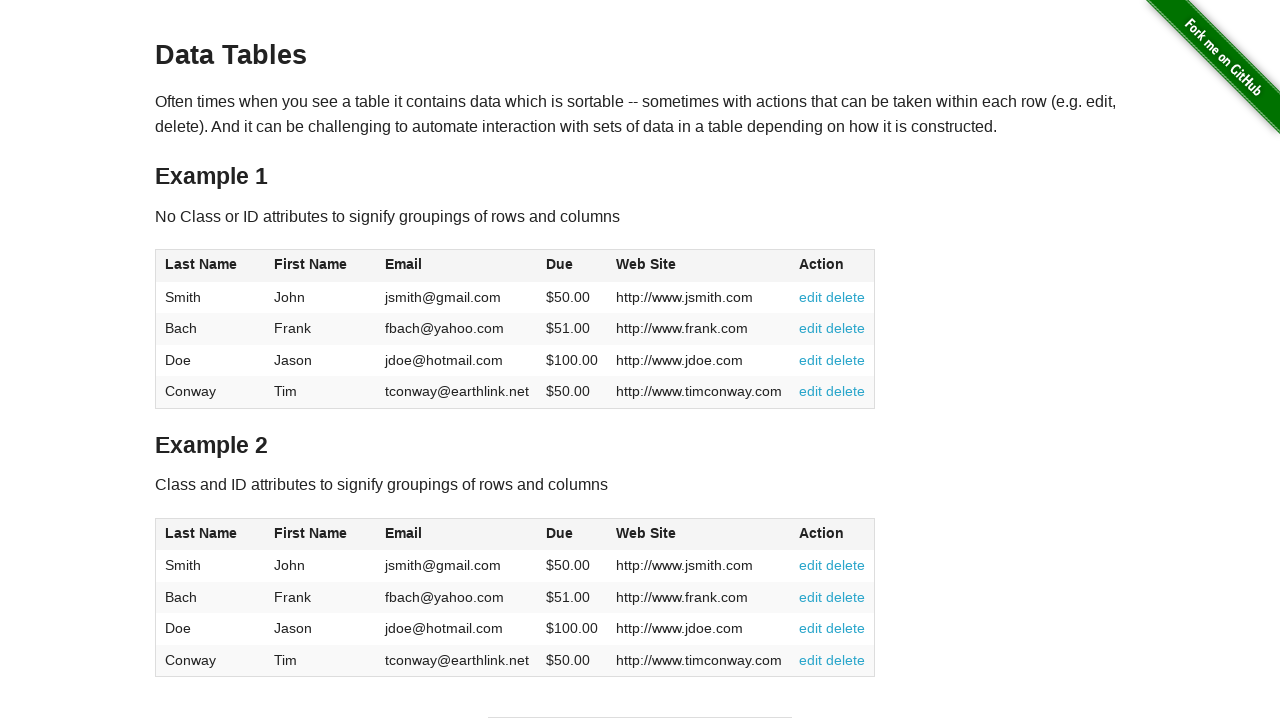

Clicked dues column header to sort ascending at (572, 266) on #table1 thead tr th:nth-of-type(4)
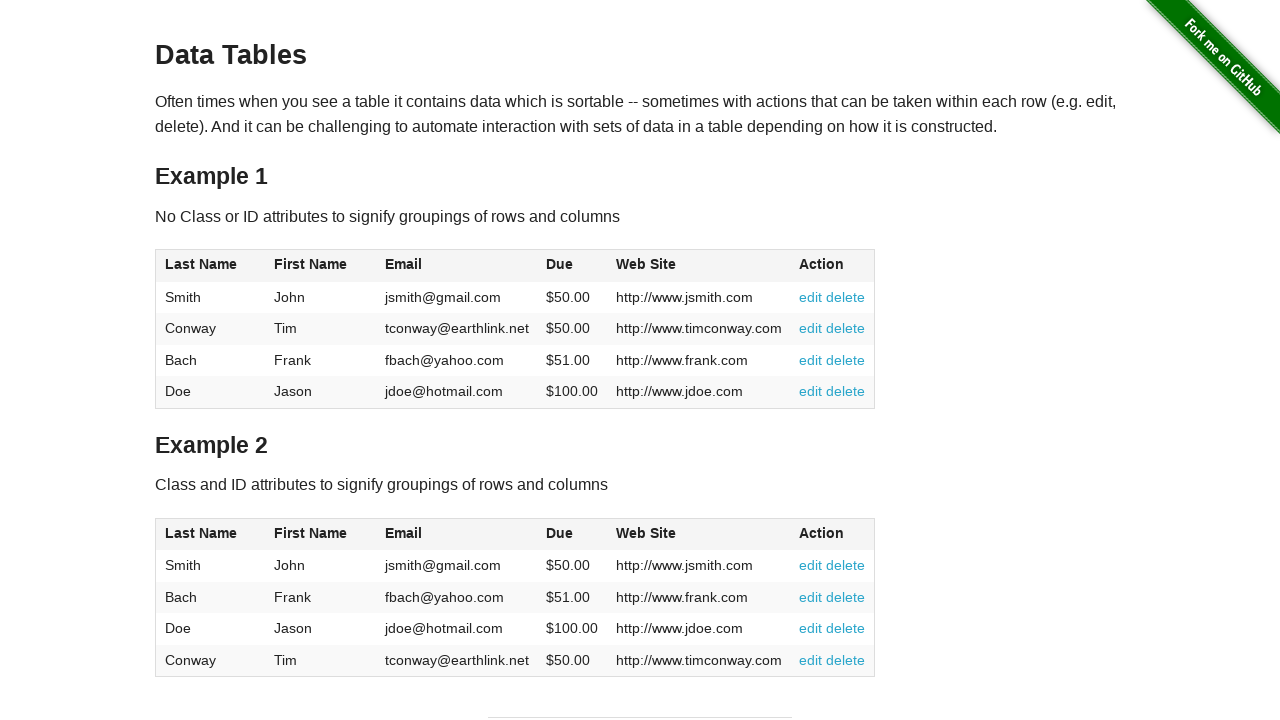

Clicked dues column header again to sort in descending order at (572, 266) on #table1 thead tr th:nth-of-type(4)
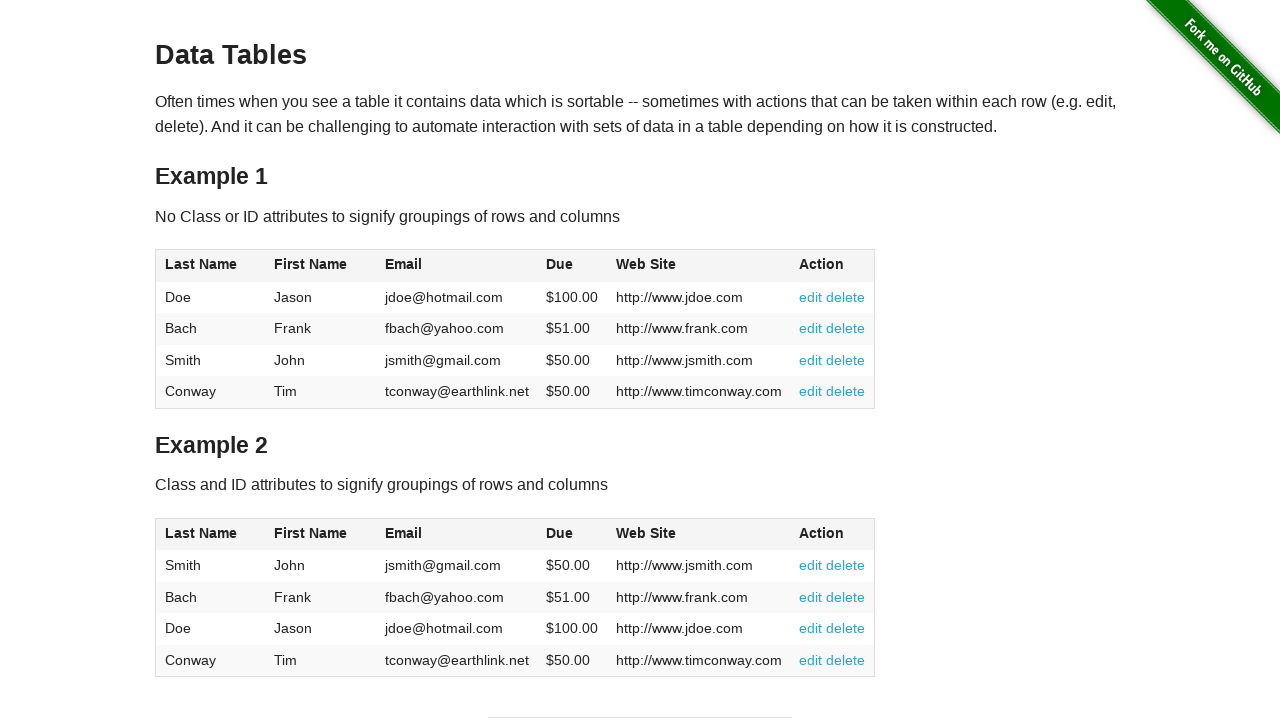

Waited for table to be sorted and verified dues column is visible
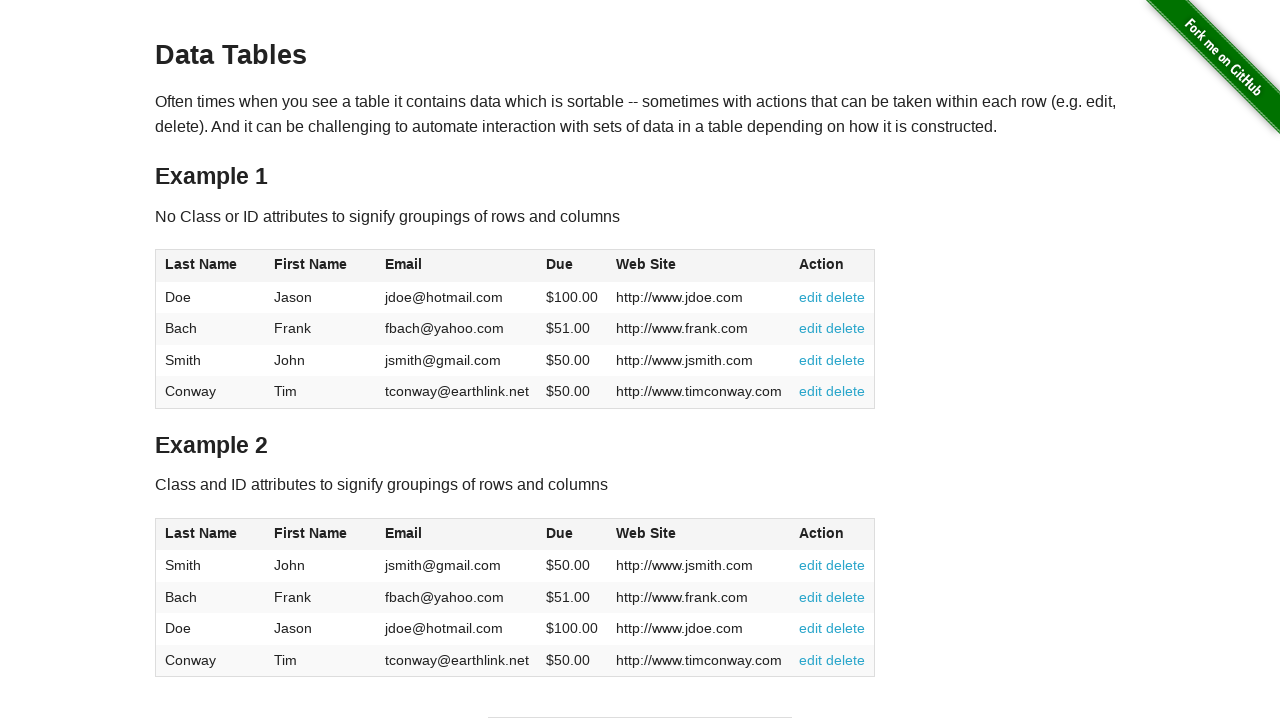

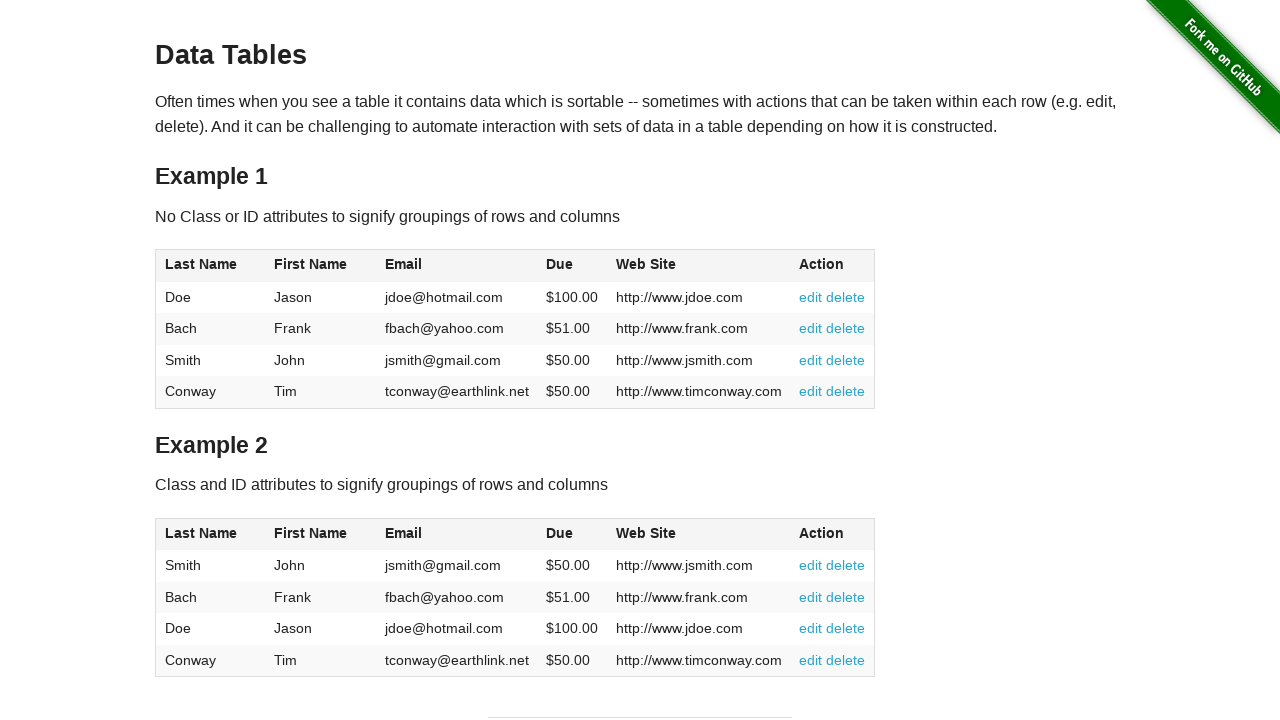